Tests navigation on the Python.org website by clicking on the news tab link

Starting URL: https://www.python.org

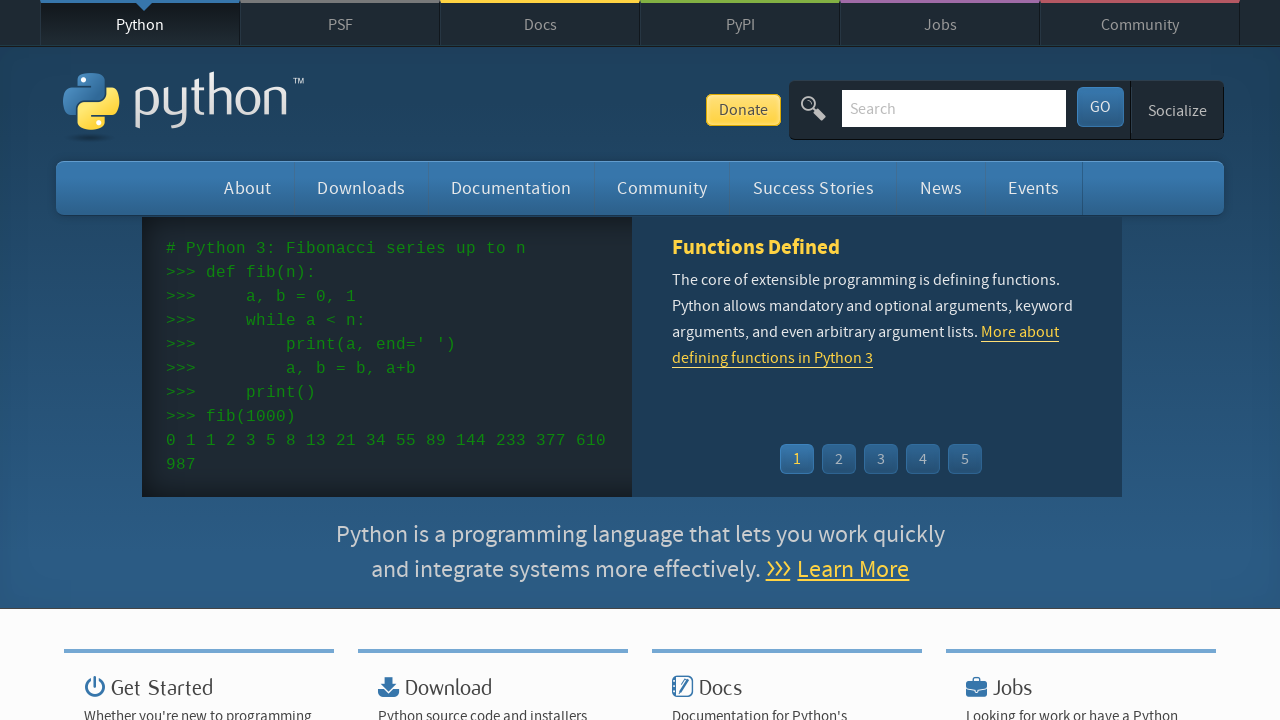

Verified page title contains 'Python'
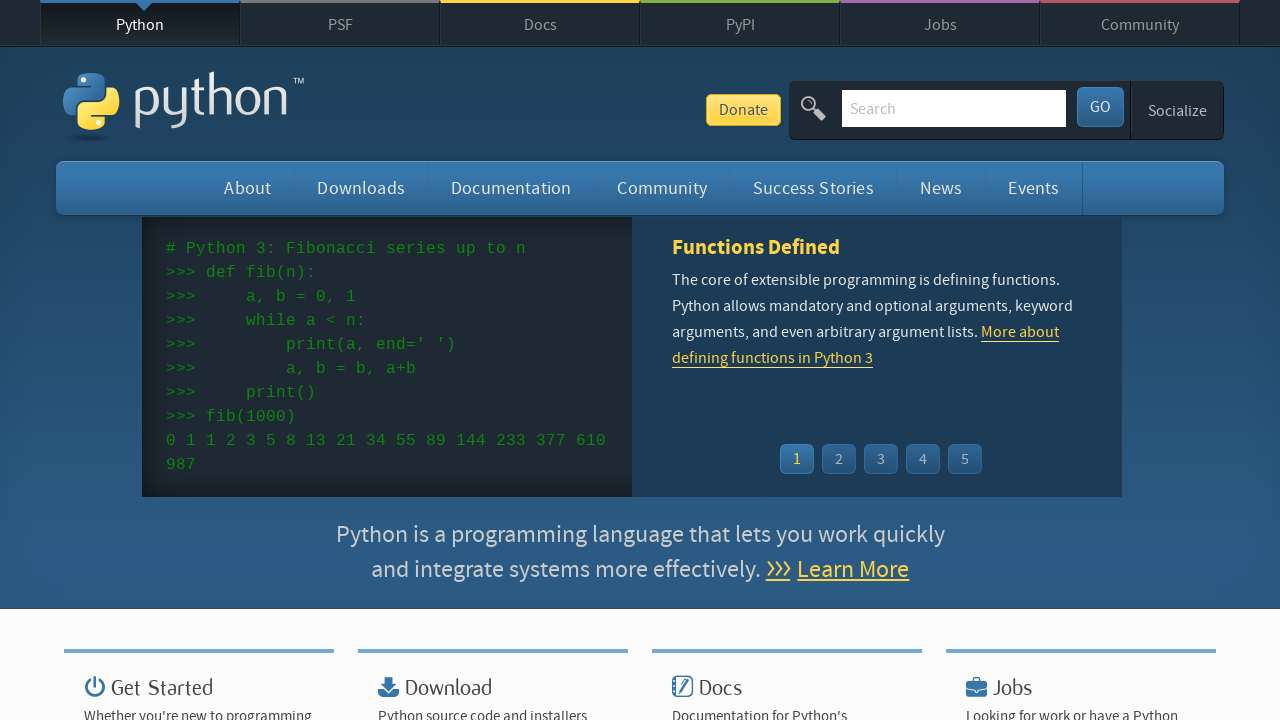

Clicked on the news tab link at (941, 188) on xpath=//*[@id='news']/a
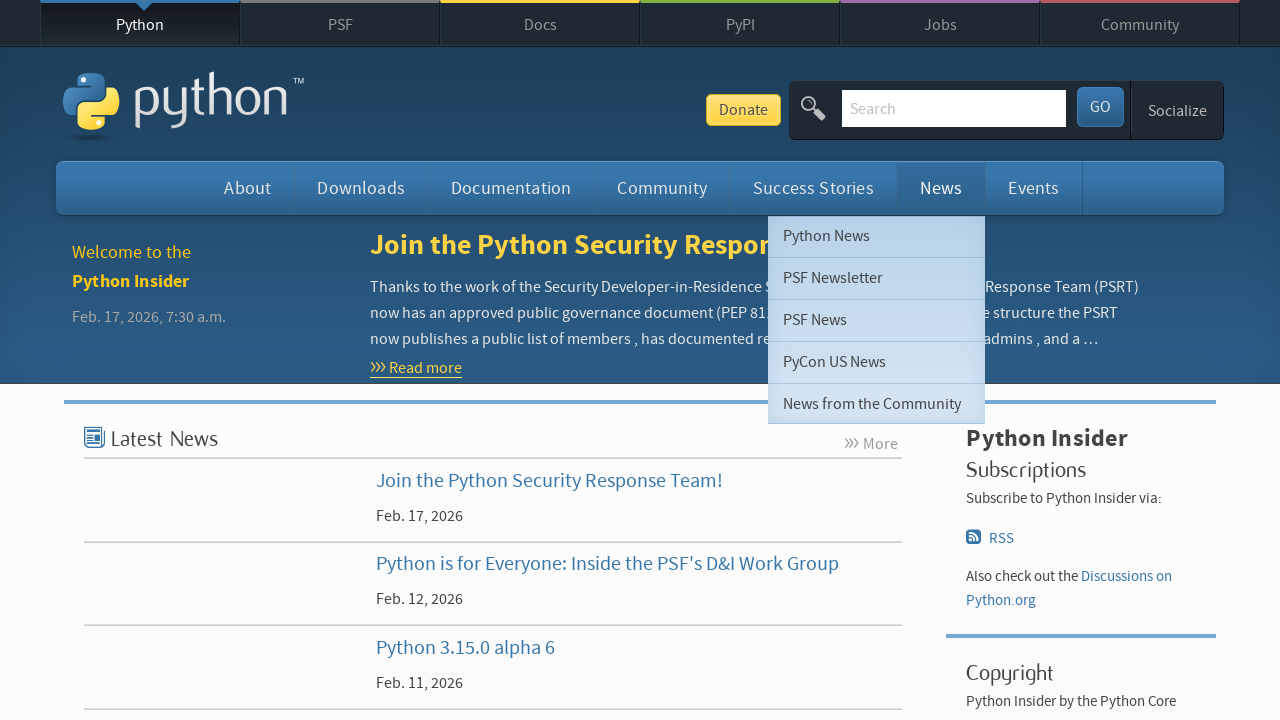

Waited for page navigation to complete (networkidle)
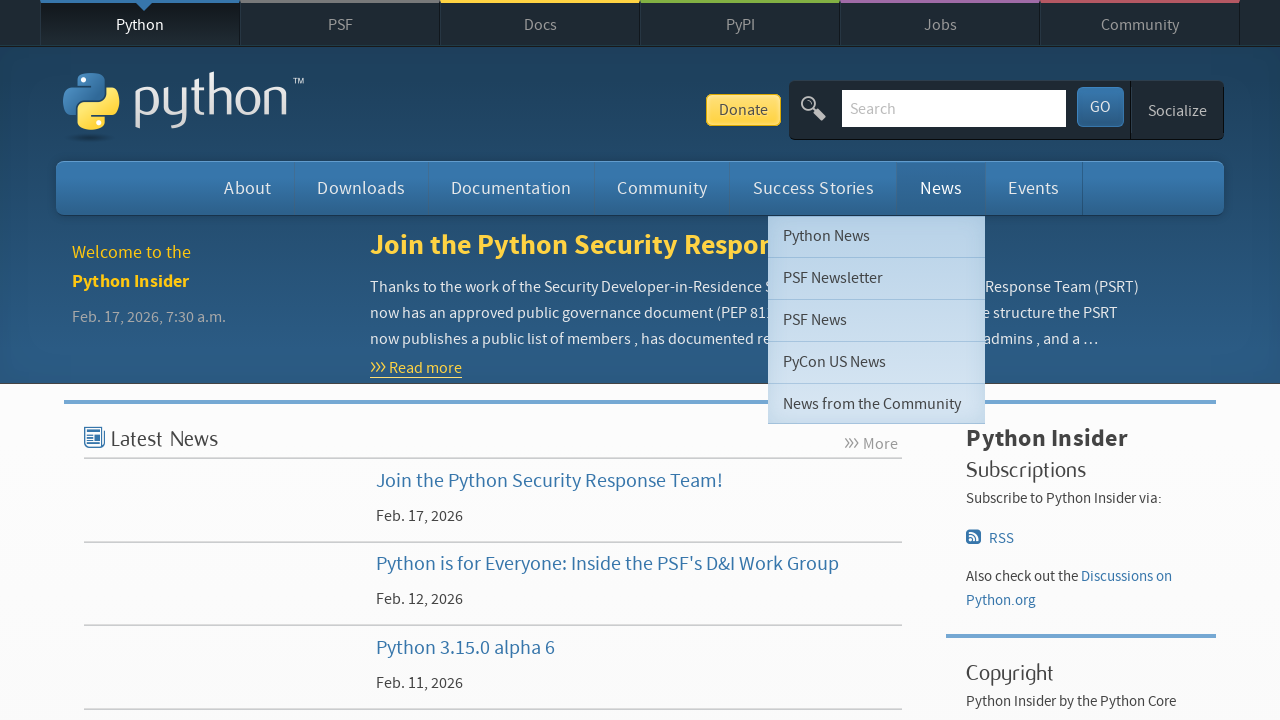

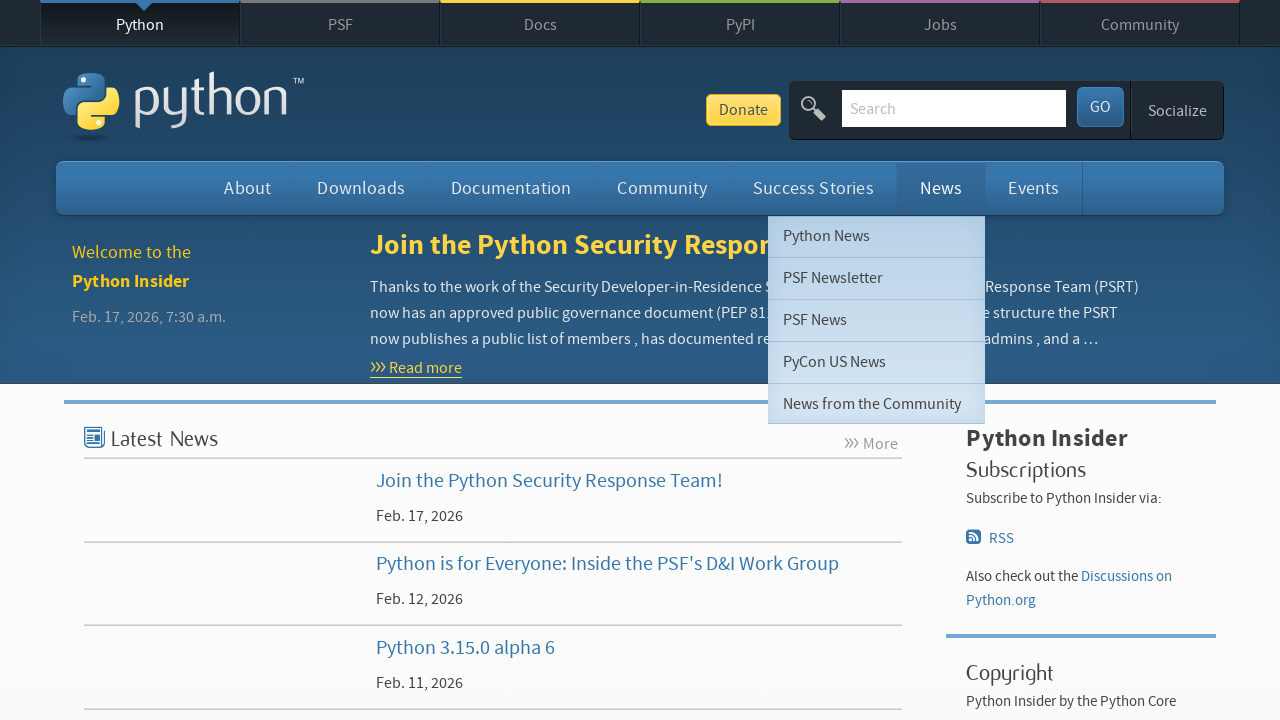